Tests W3Schools JavaScript confirm dialog example by clicking the "Try it" button and accepting the alert that appears

Starting URL: https://www.w3schools.com/js/tryit.asp?filename=tryjs_confirm

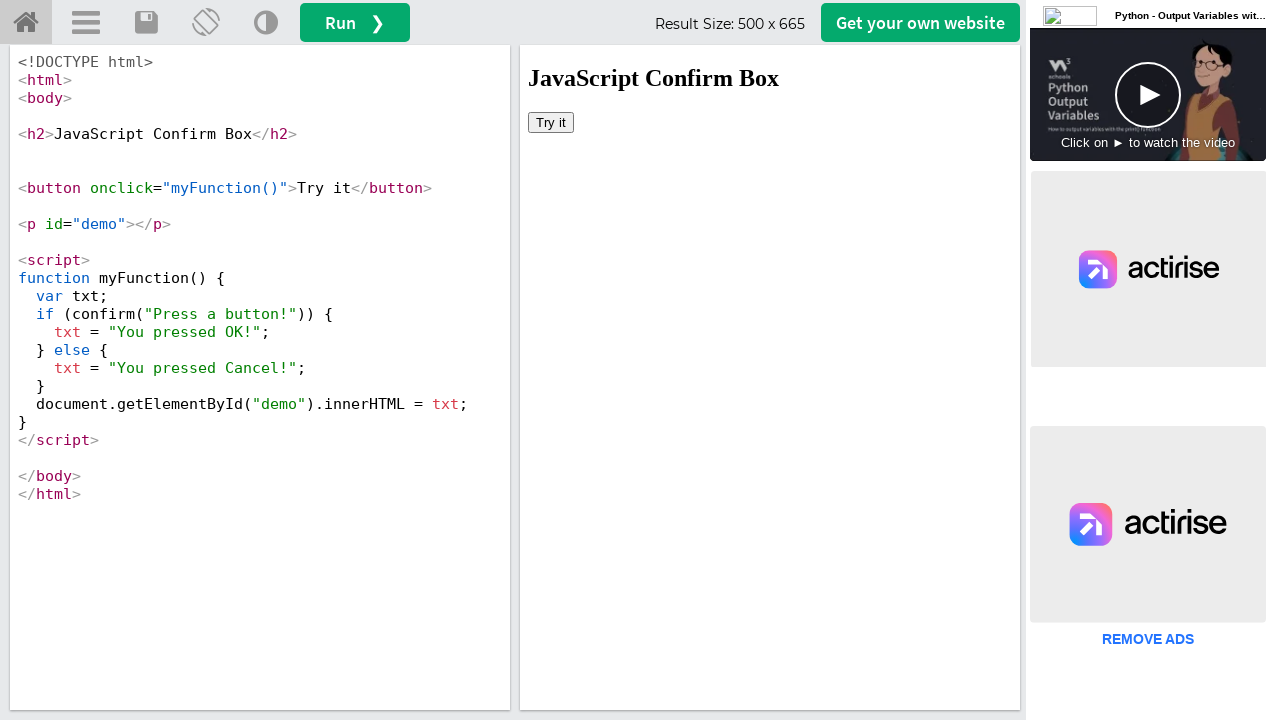

Located iframe containing the JavaScript confirm example
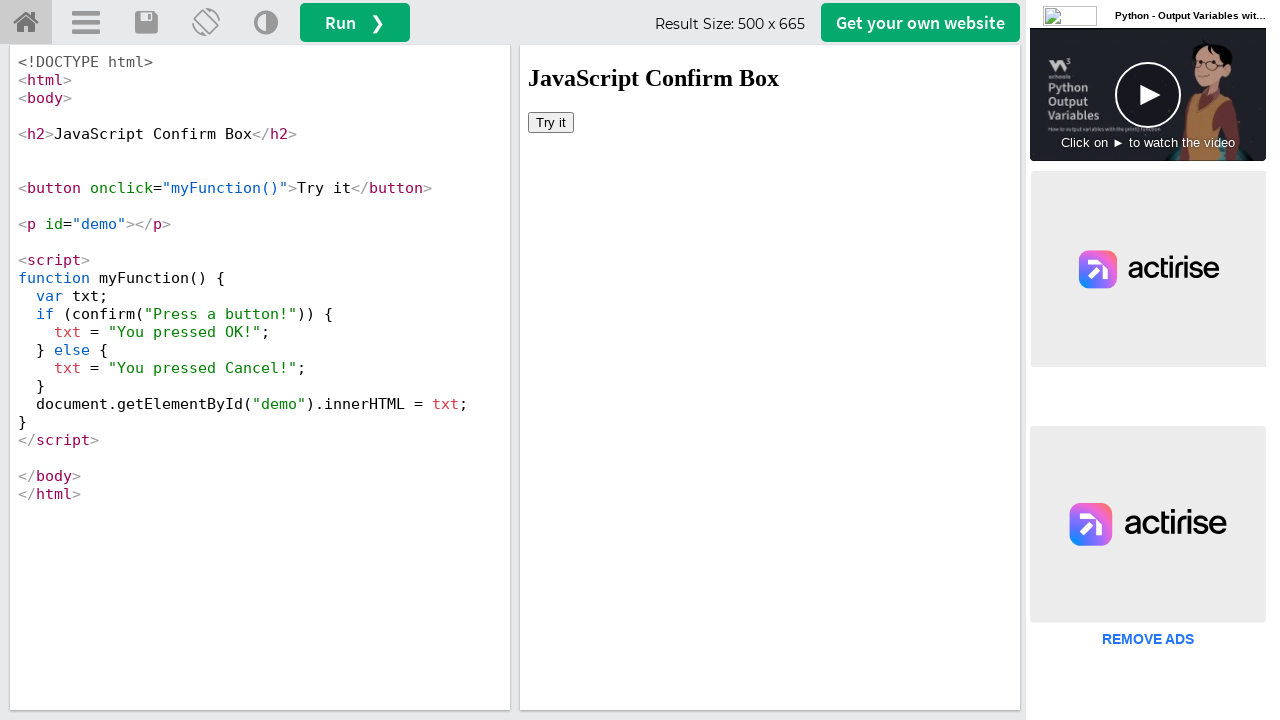

Clicked the 'Try it' button to trigger confirm dialog at (551, 122) on iframe#iframeResult >> internal:control=enter-frame >> button:has-text('Try it')
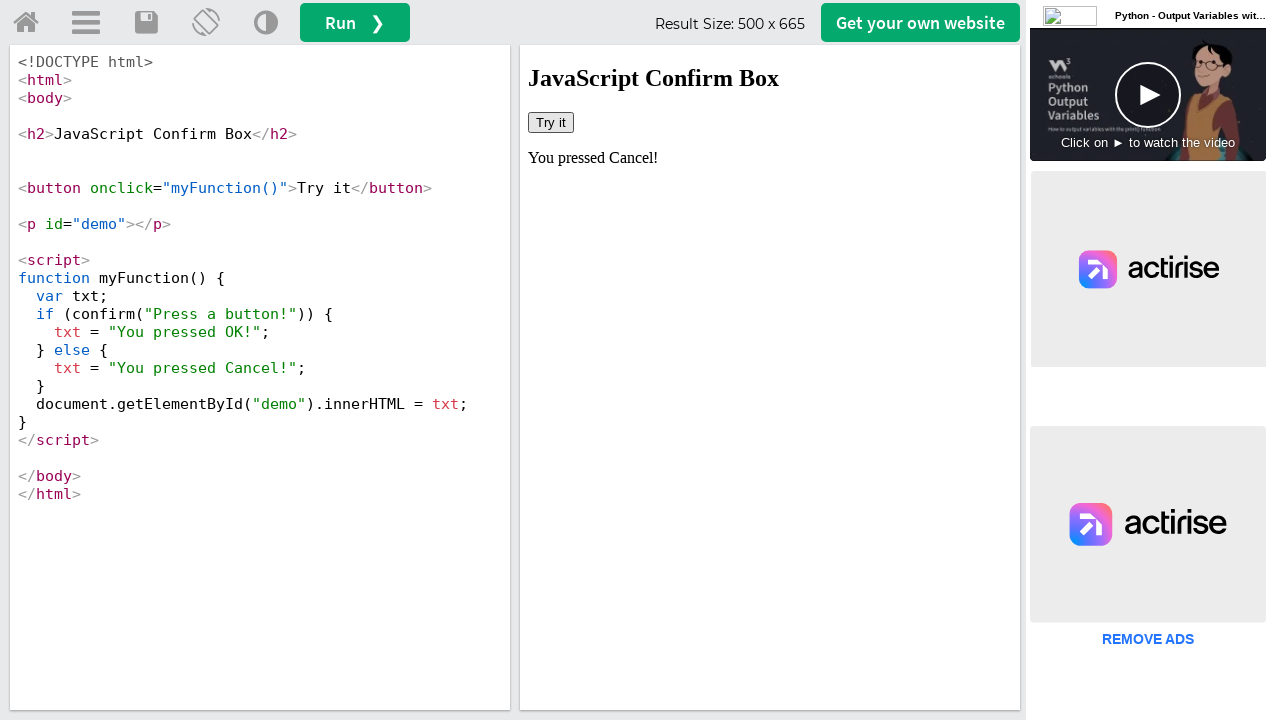

Set up dialog handler to accept the confirm dialog
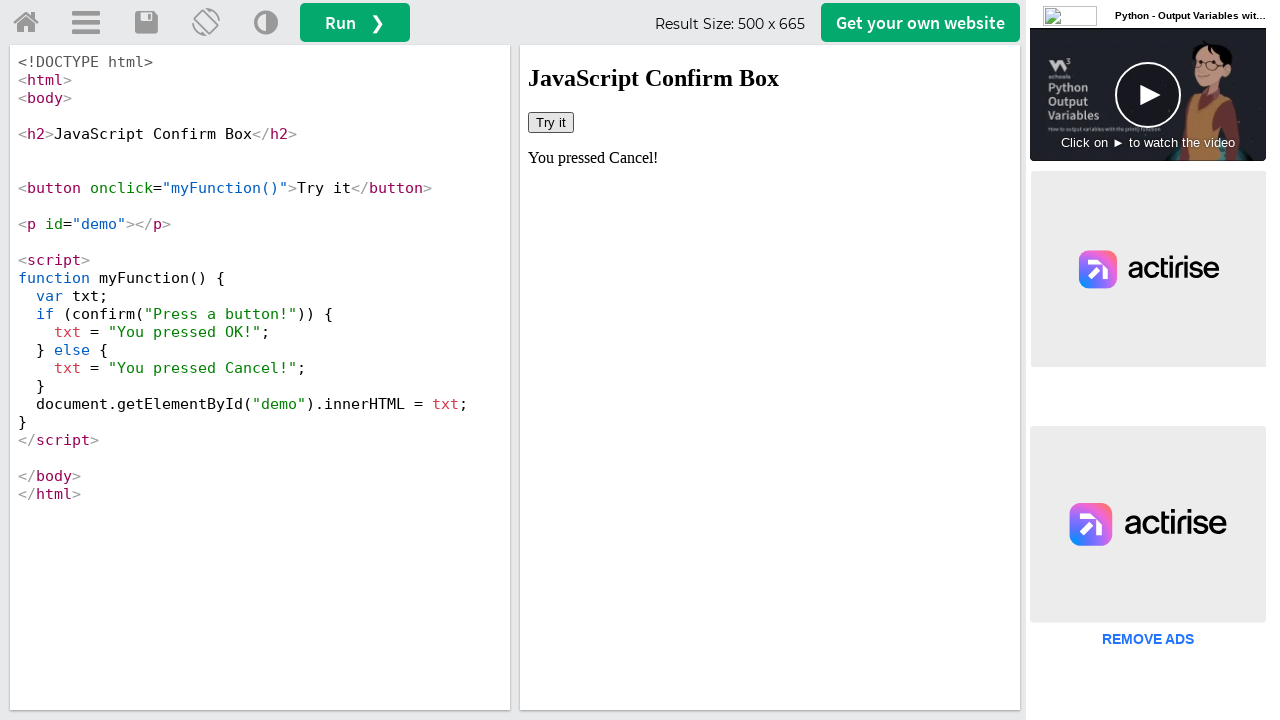

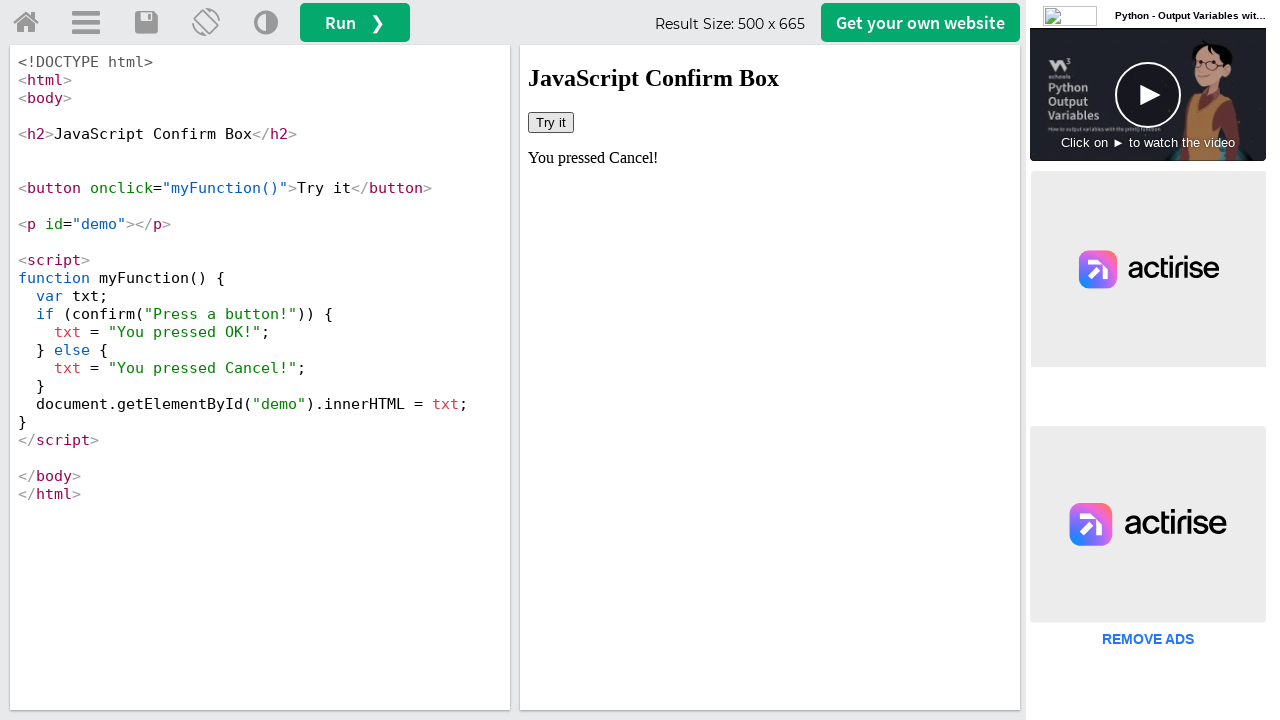